Tests a ToDo application by clicking all todo items to mark them complete, clicking the archive link to archive completed items, and verifying that no completed todos remain visible.

Starting URL: http://crossbrowsertesting.github.io/todo-app.html

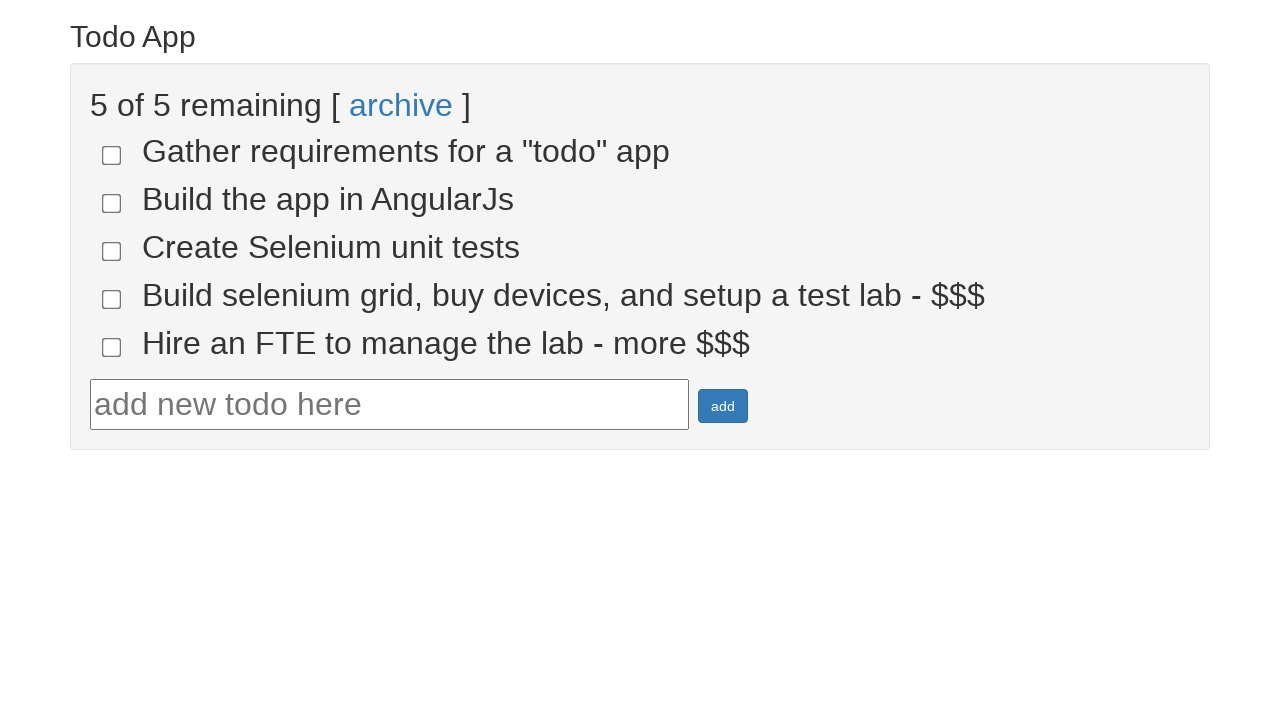

Clicked todo item 1 to mark as complete at (112, 155) on input[name='todo-1']
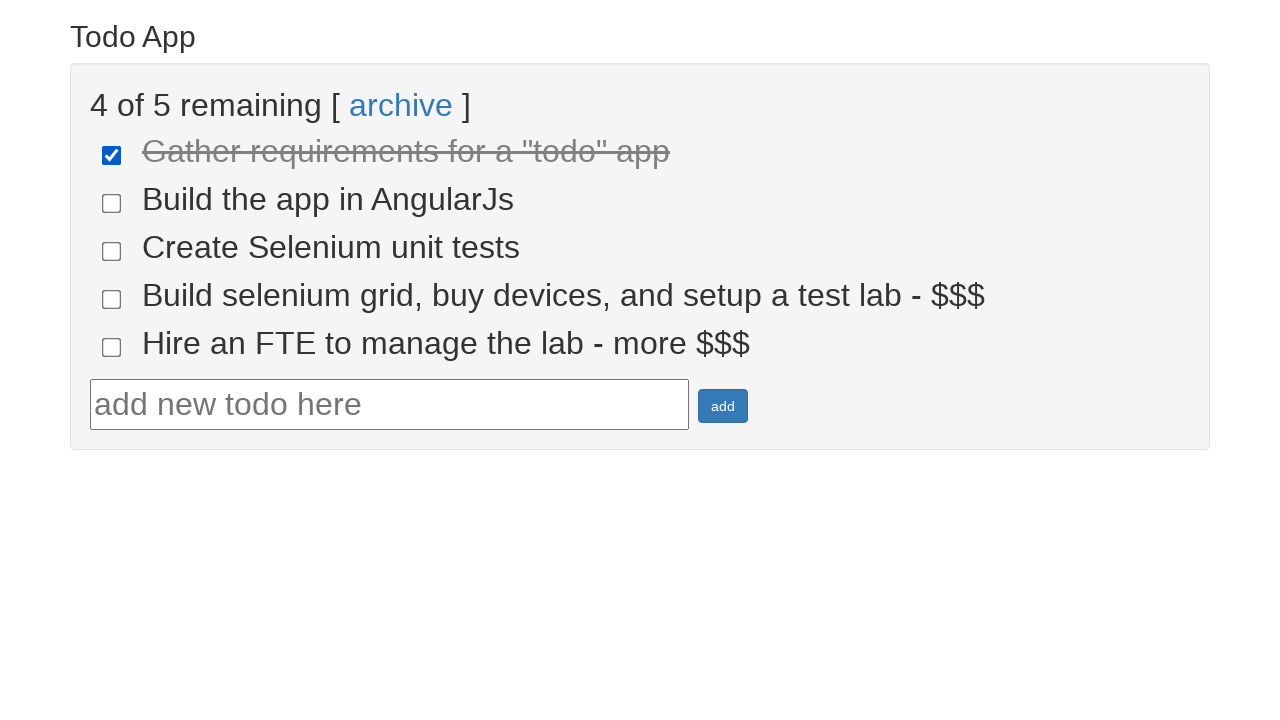

Clicked todo item 2 to mark as complete at (112, 203) on input[name='todo-2']
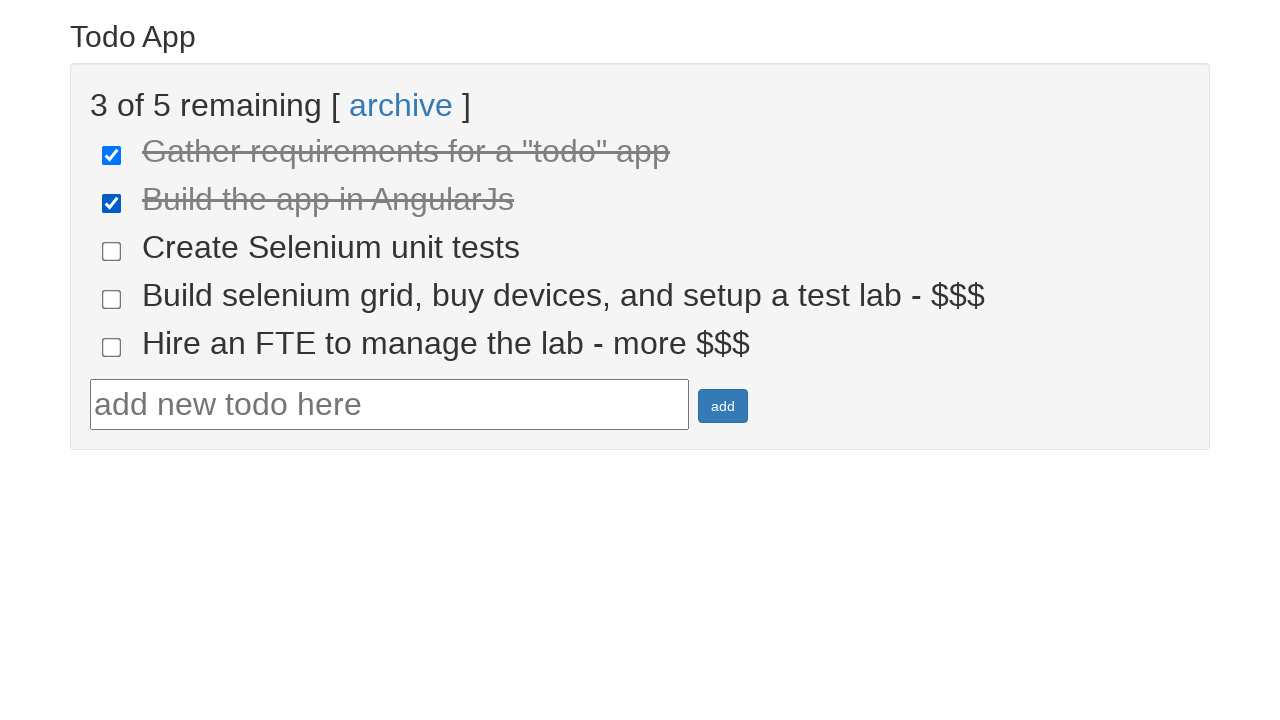

Clicked todo item 3 to mark as complete at (112, 251) on input[name='todo-3']
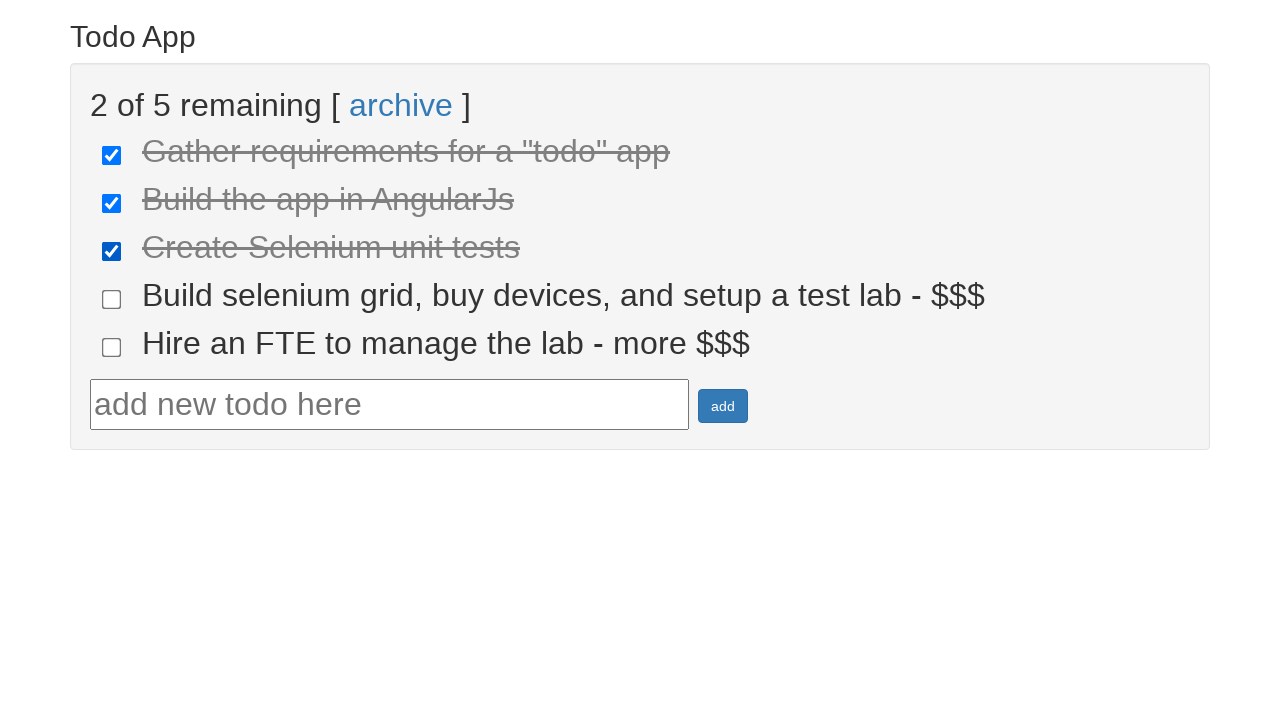

Clicked todo item 4 to mark as complete at (112, 299) on input[name='todo-4']
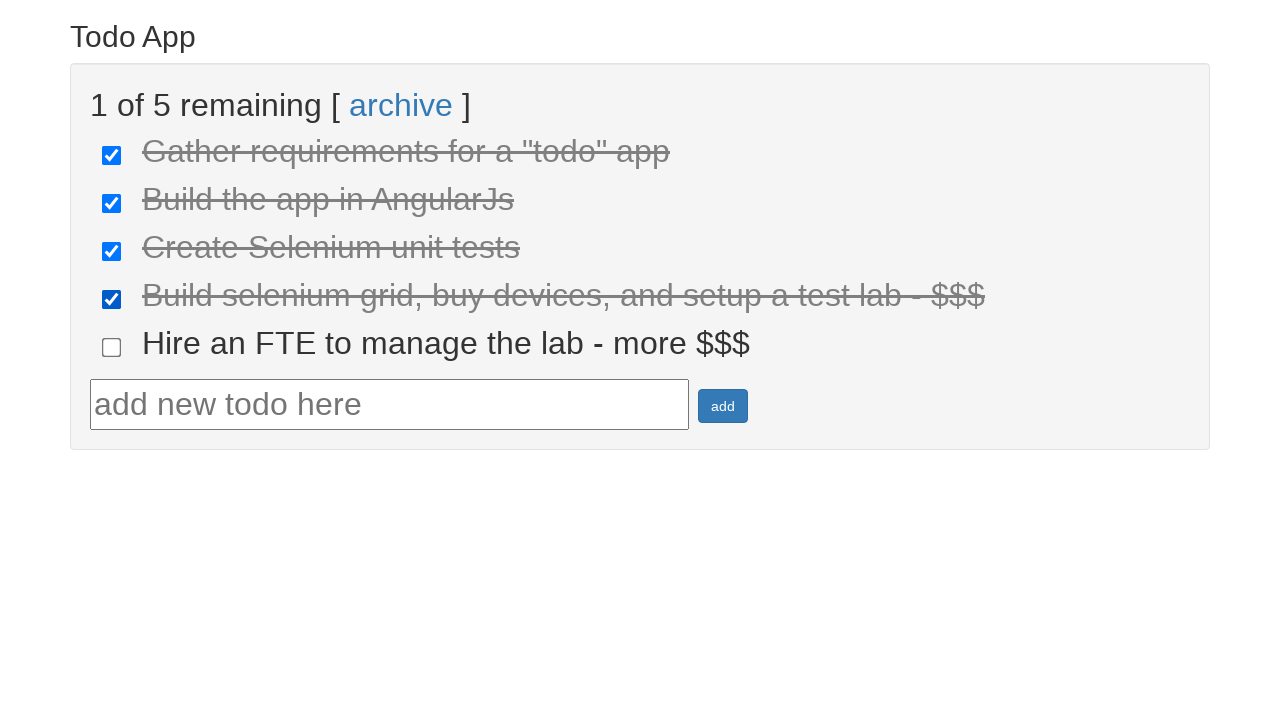

Clicked todo item 5 to mark as complete at (112, 347) on input[name='todo-5']
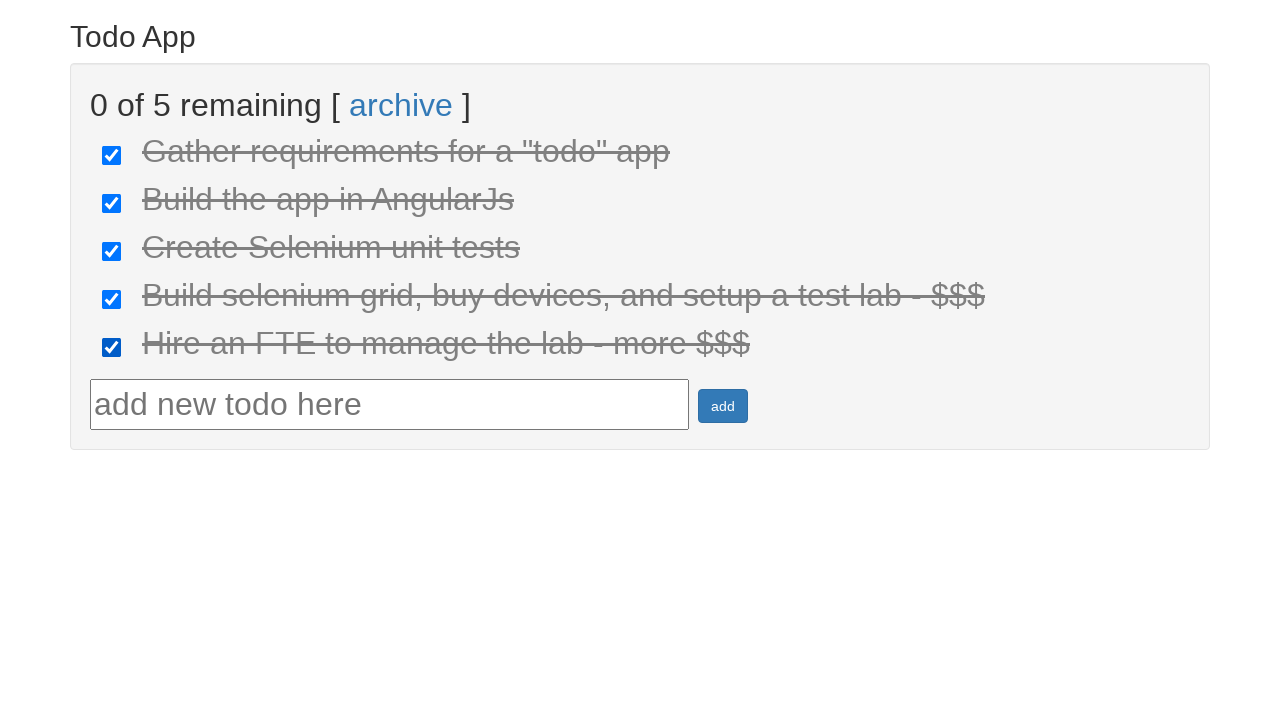

Clicked archive link to archive completed todos at (401, 105) on a:text('archive')
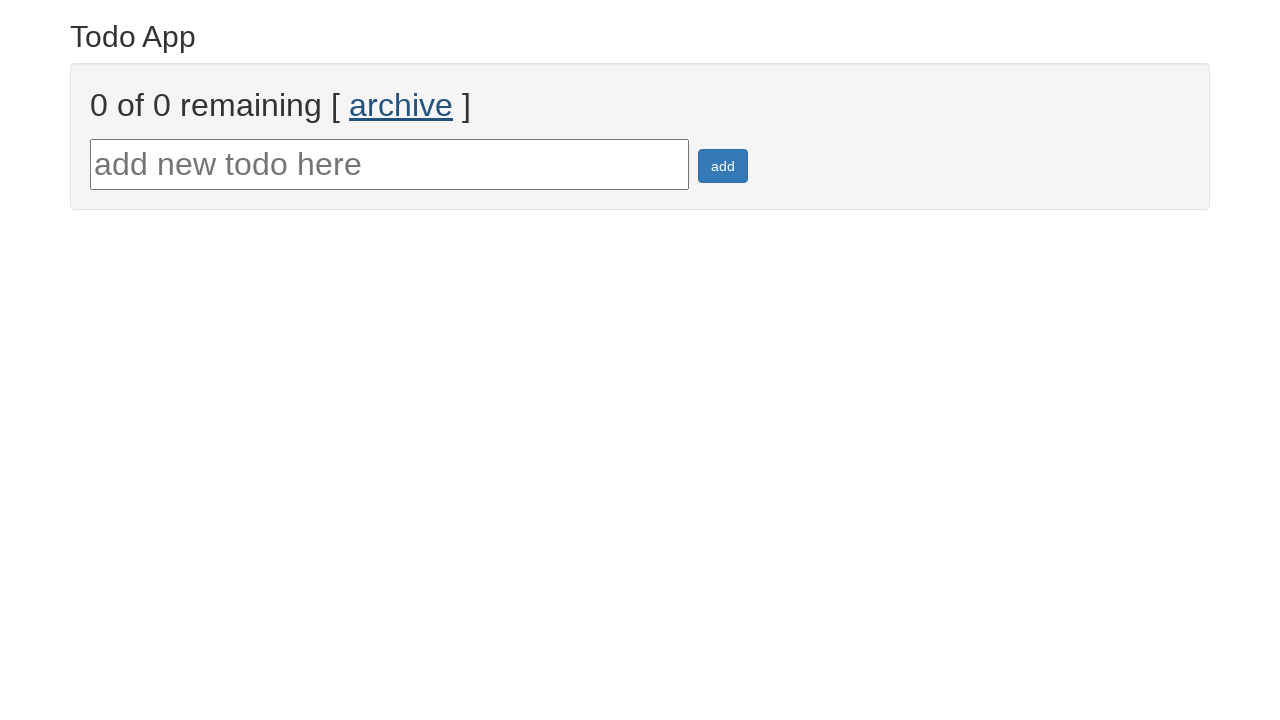

Waited for page to update after archiving
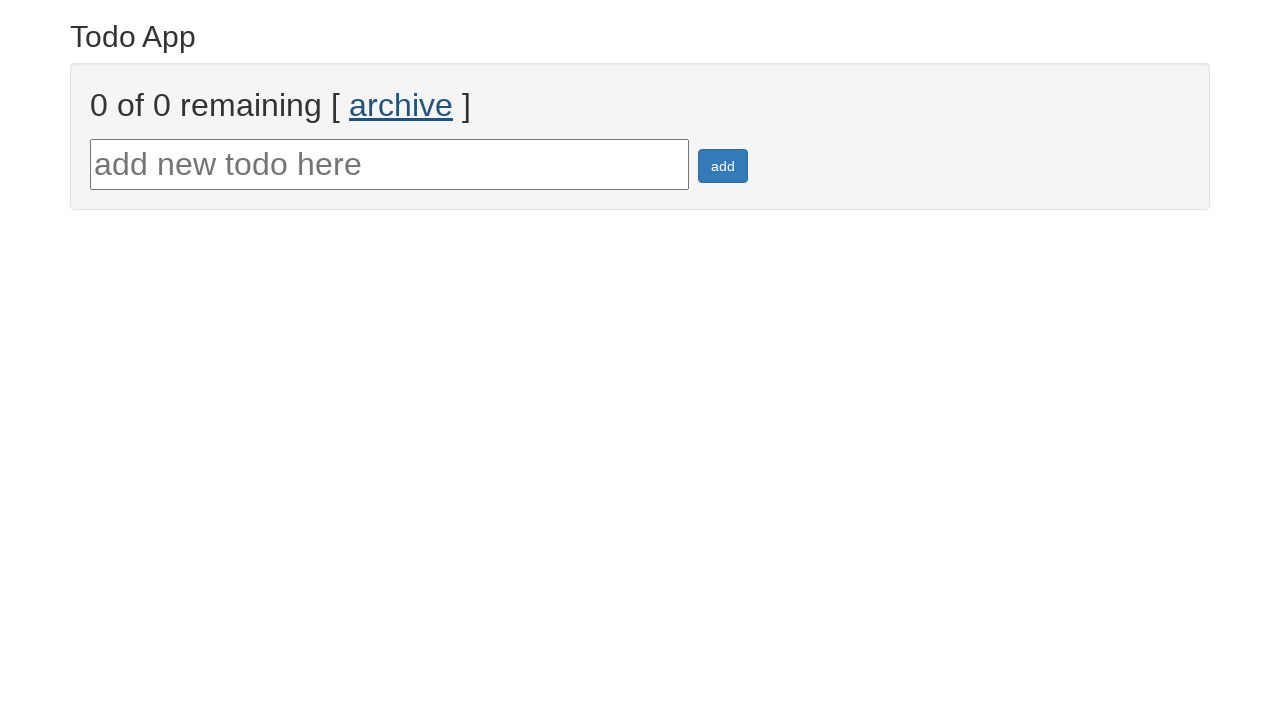

Verified completed todos count: 0 items
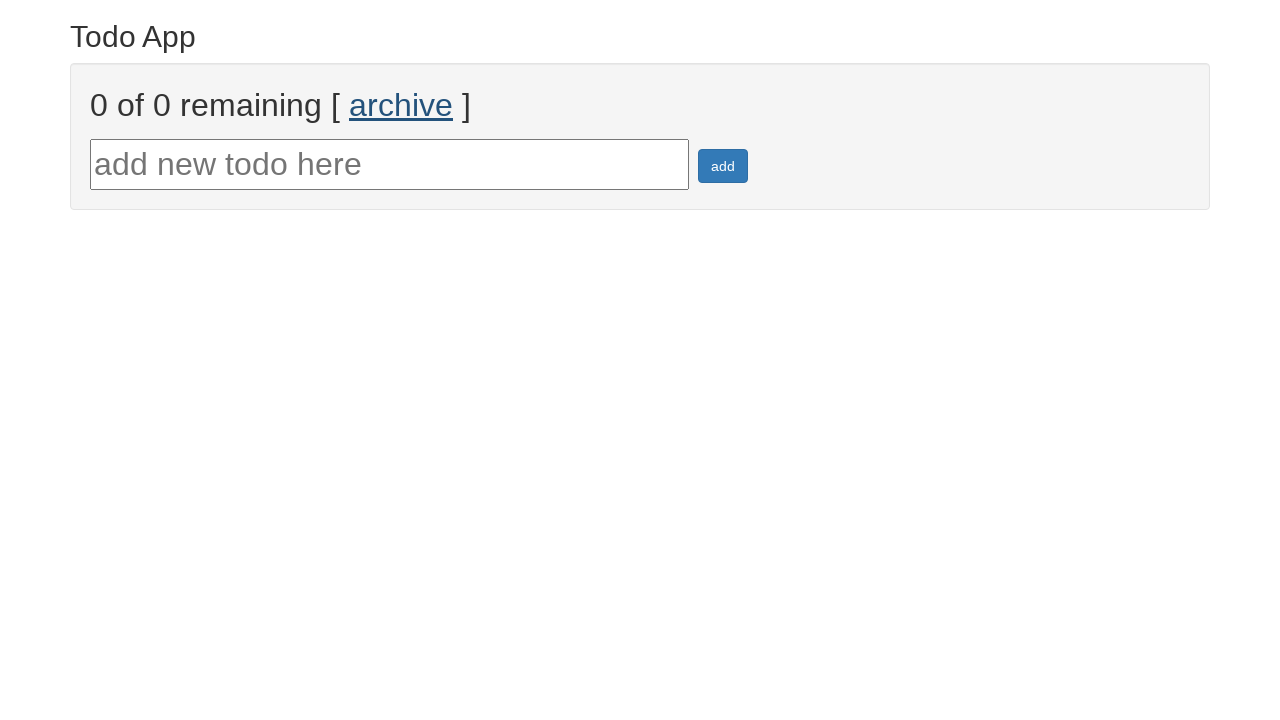

Assertion passed: no completed todos remain visible
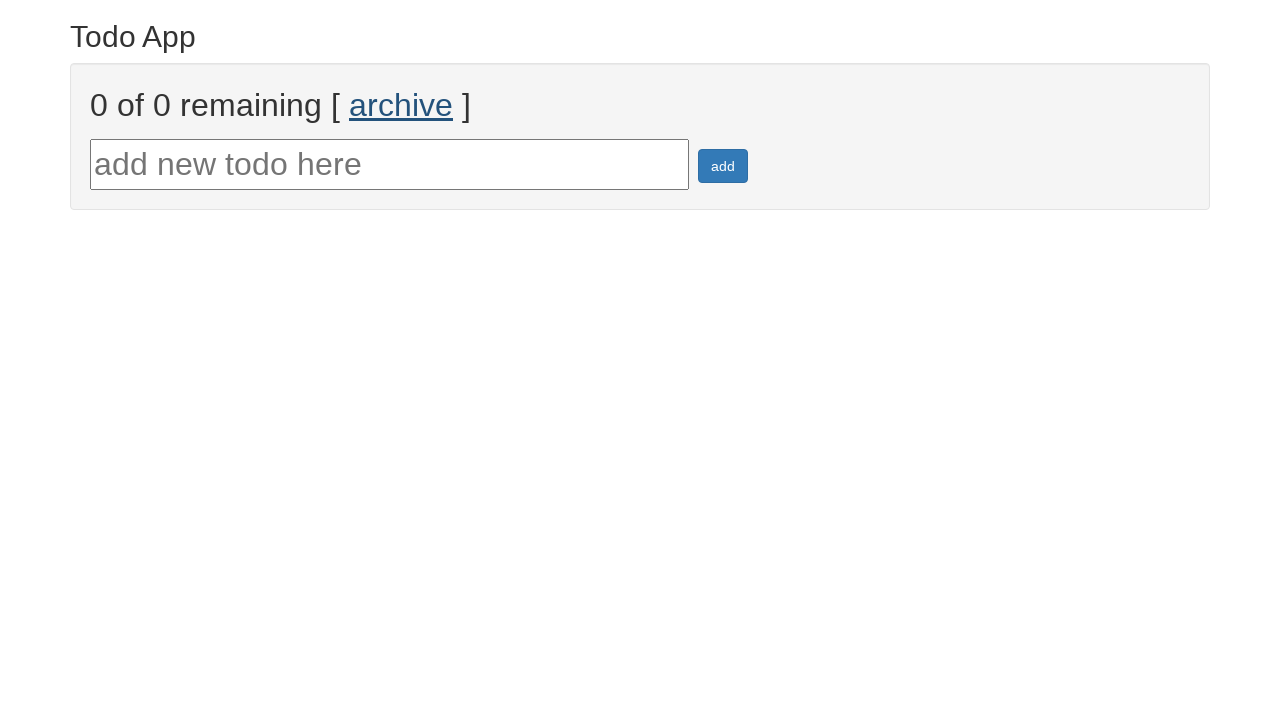

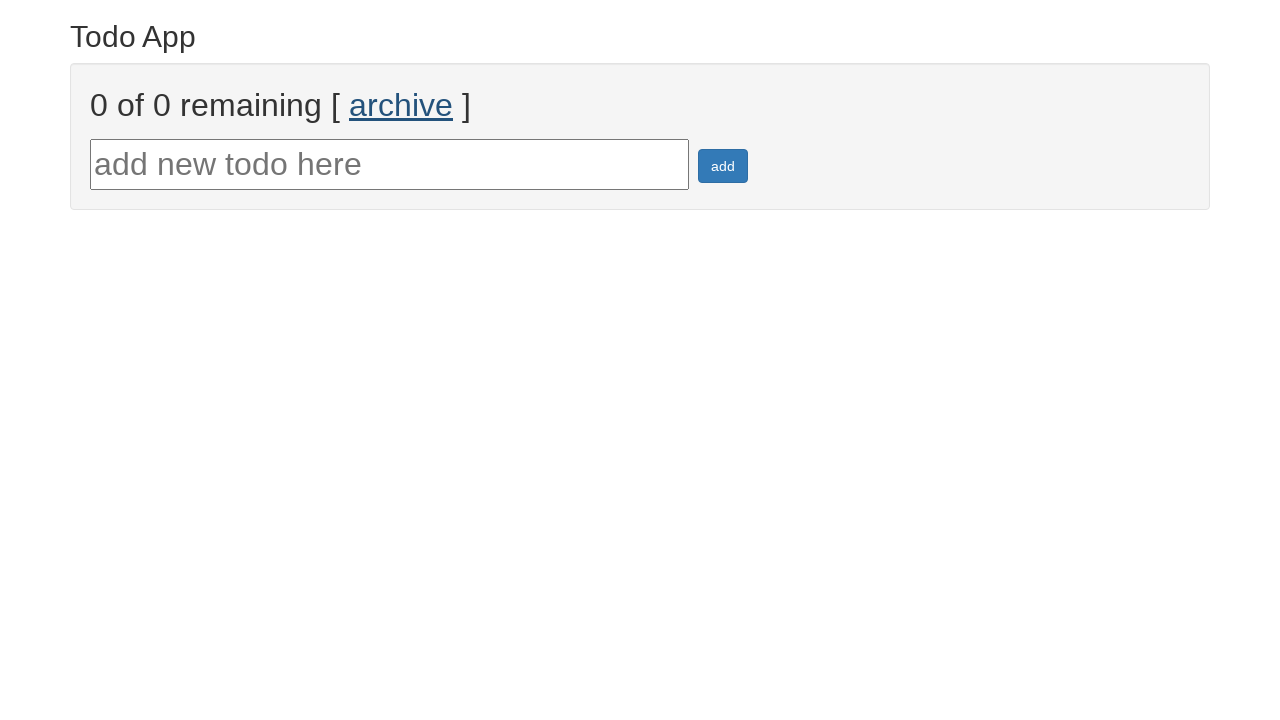